Tests clearing the complete state of all items by checking then unchecking the toggle all

Starting URL: https://demo.playwright.dev/todomvc

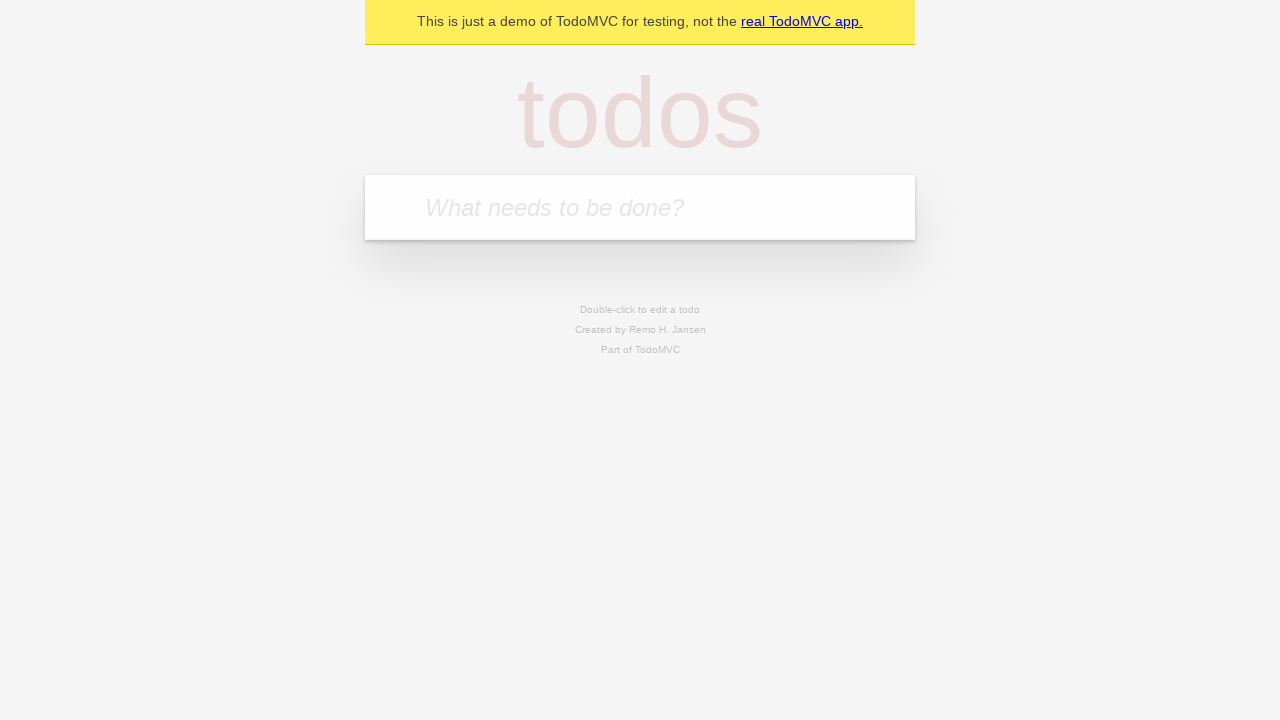

Filled todo input with 'buy some cheese' on internal:attr=[placeholder="What needs to be done?"i]
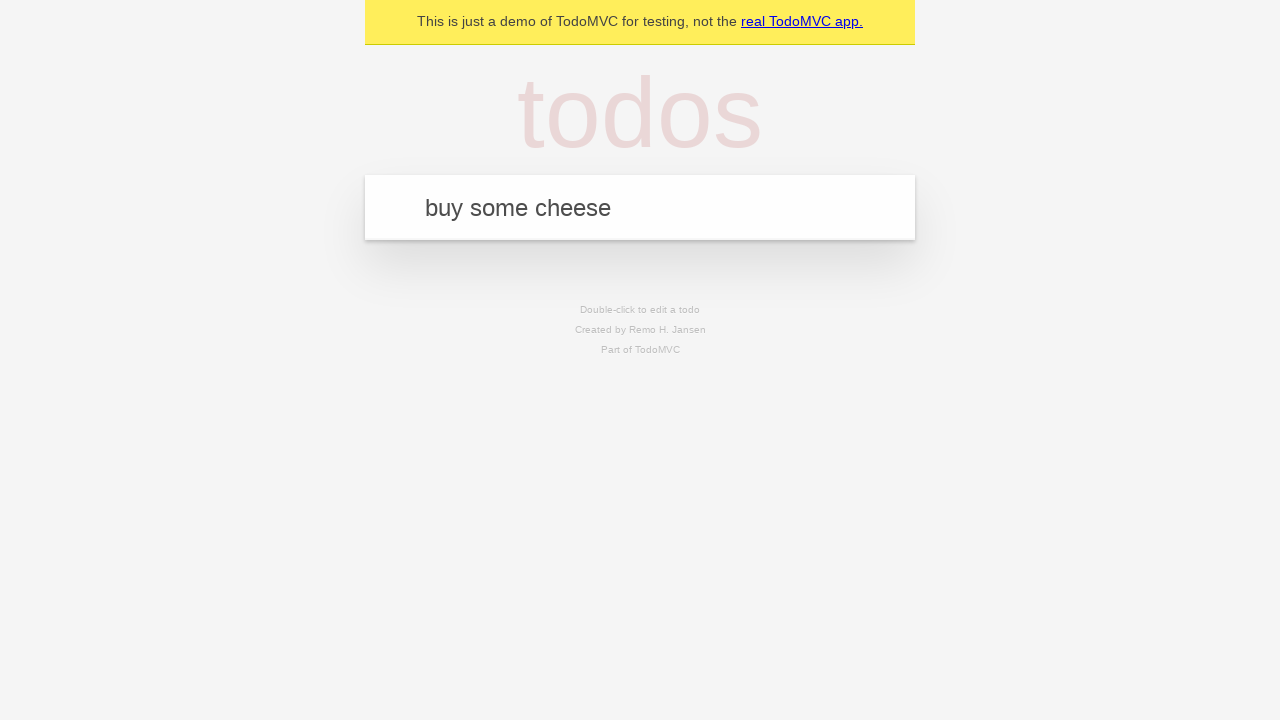

Pressed Enter to create todo 'buy some cheese' on internal:attr=[placeholder="What needs to be done?"i]
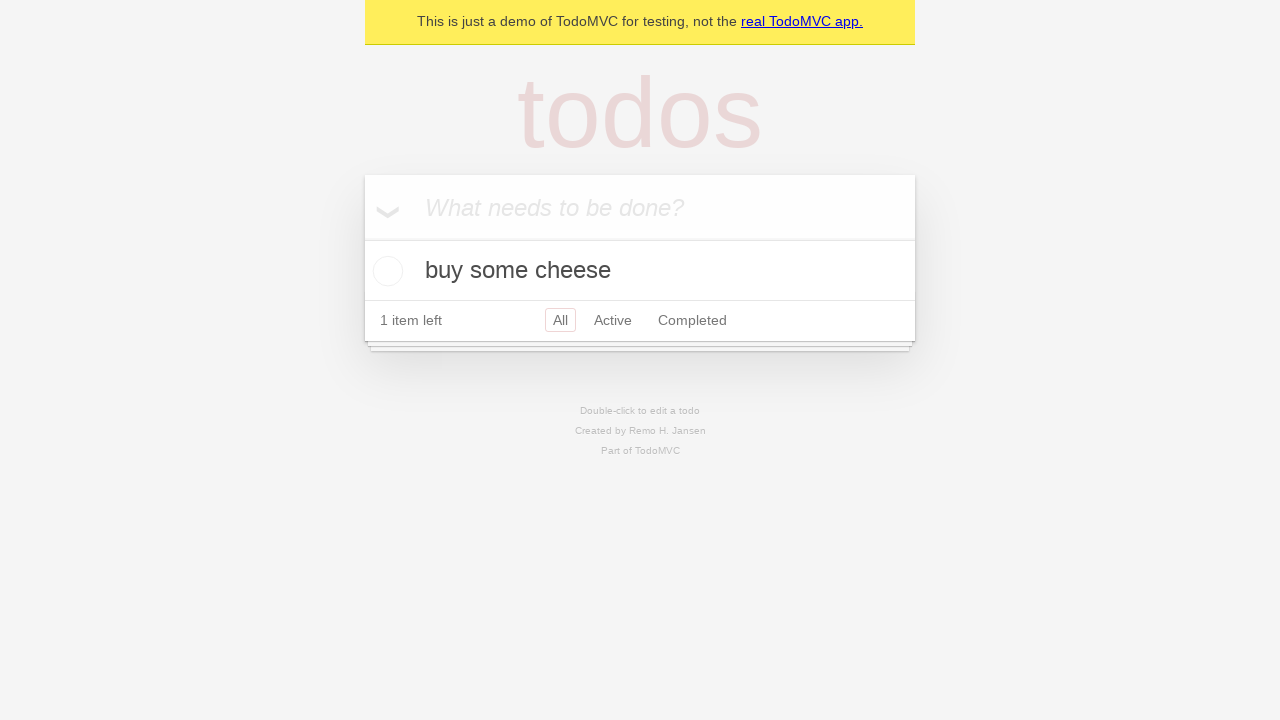

Filled todo input with 'feed the cat' on internal:attr=[placeholder="What needs to be done?"i]
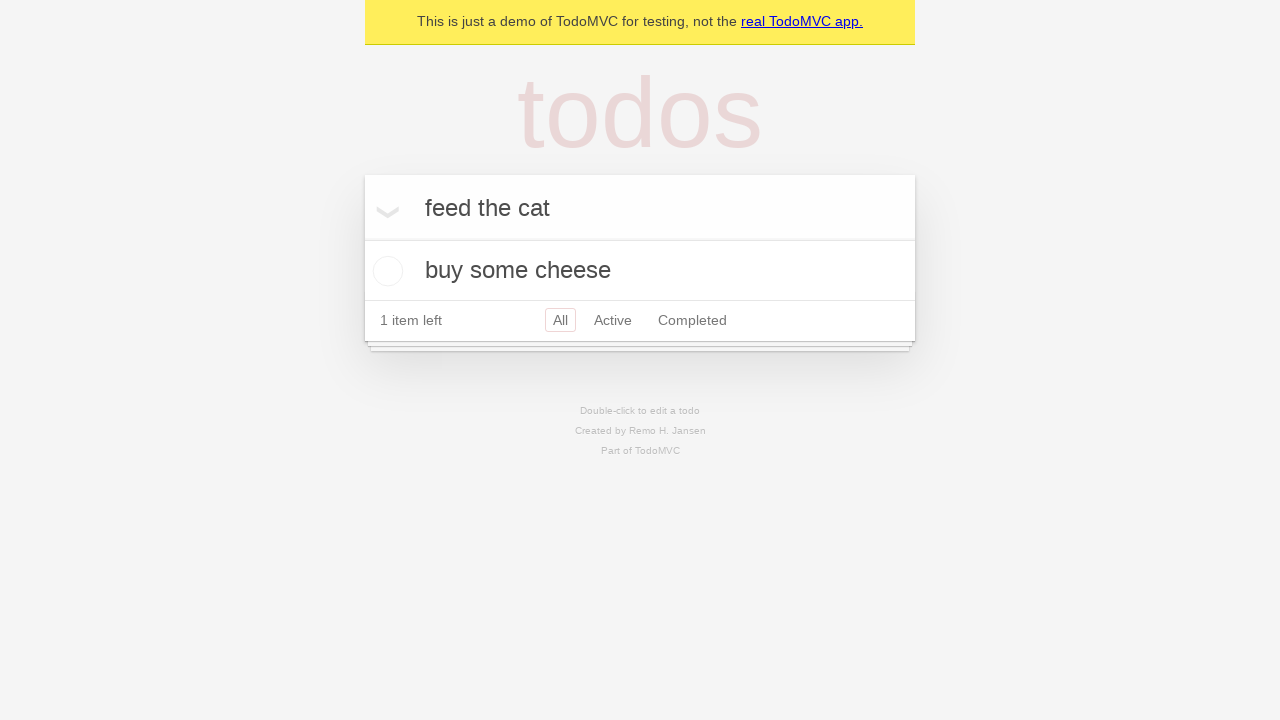

Pressed Enter to create todo 'feed the cat' on internal:attr=[placeholder="What needs to be done?"i]
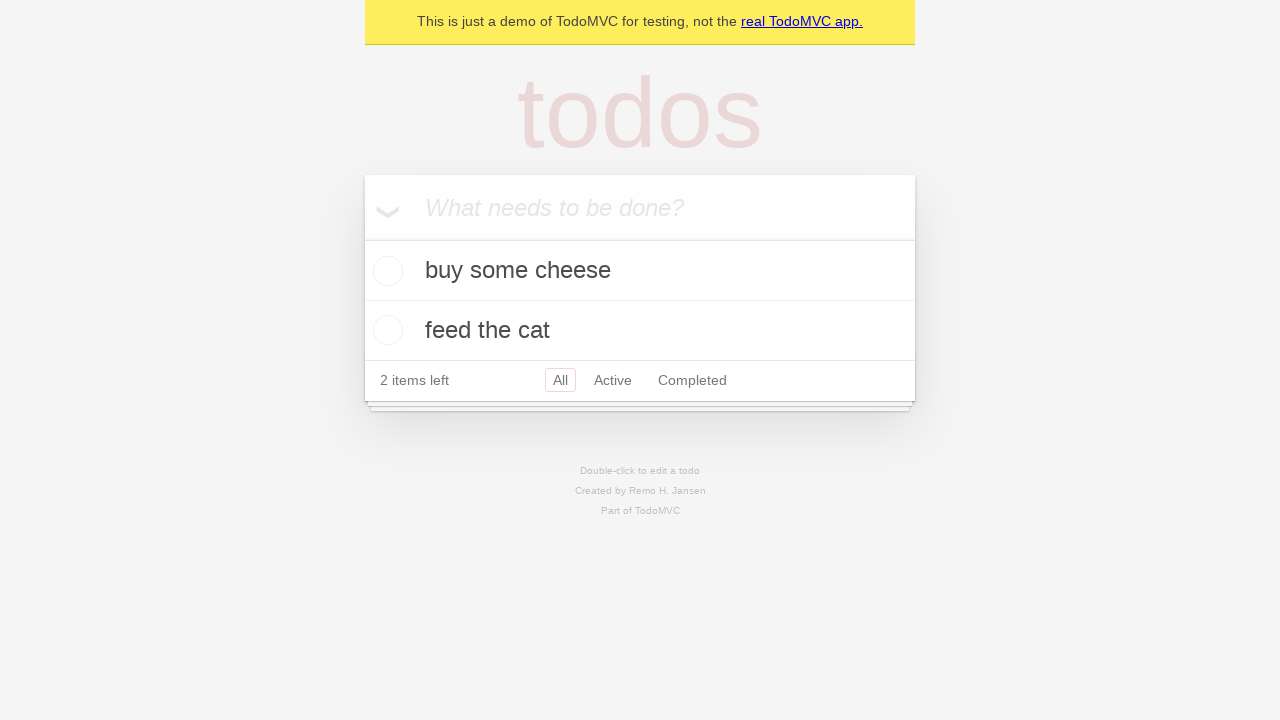

Filled todo input with 'book a doctors appointment' on internal:attr=[placeholder="What needs to be done?"i]
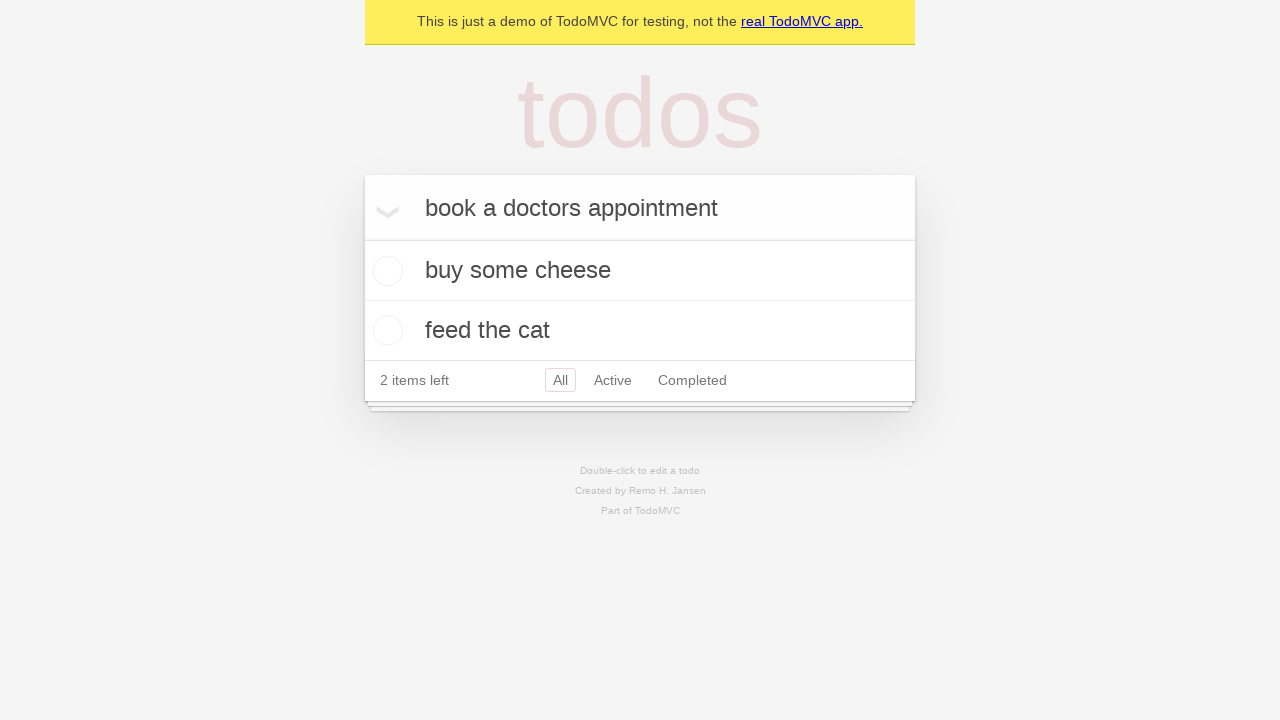

Pressed Enter to create todo 'book a doctors appointment' on internal:attr=[placeholder="What needs to be done?"i]
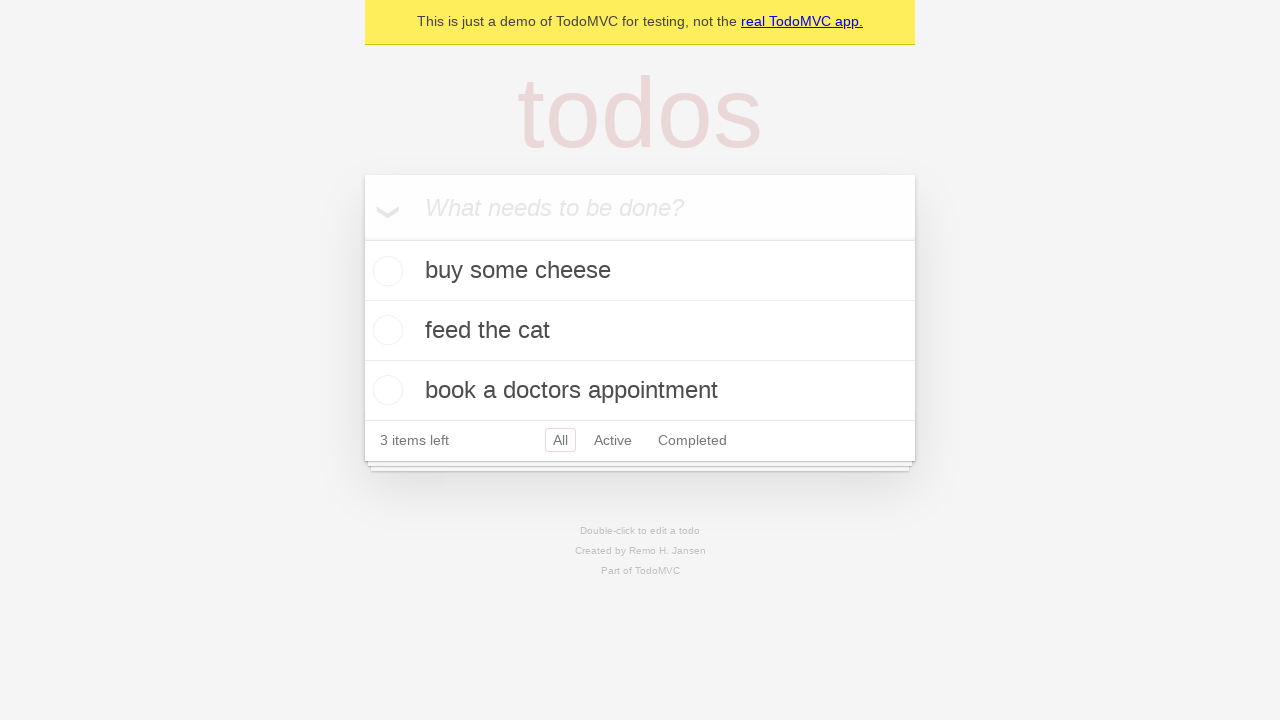

Waited for all 3 todo items to be created
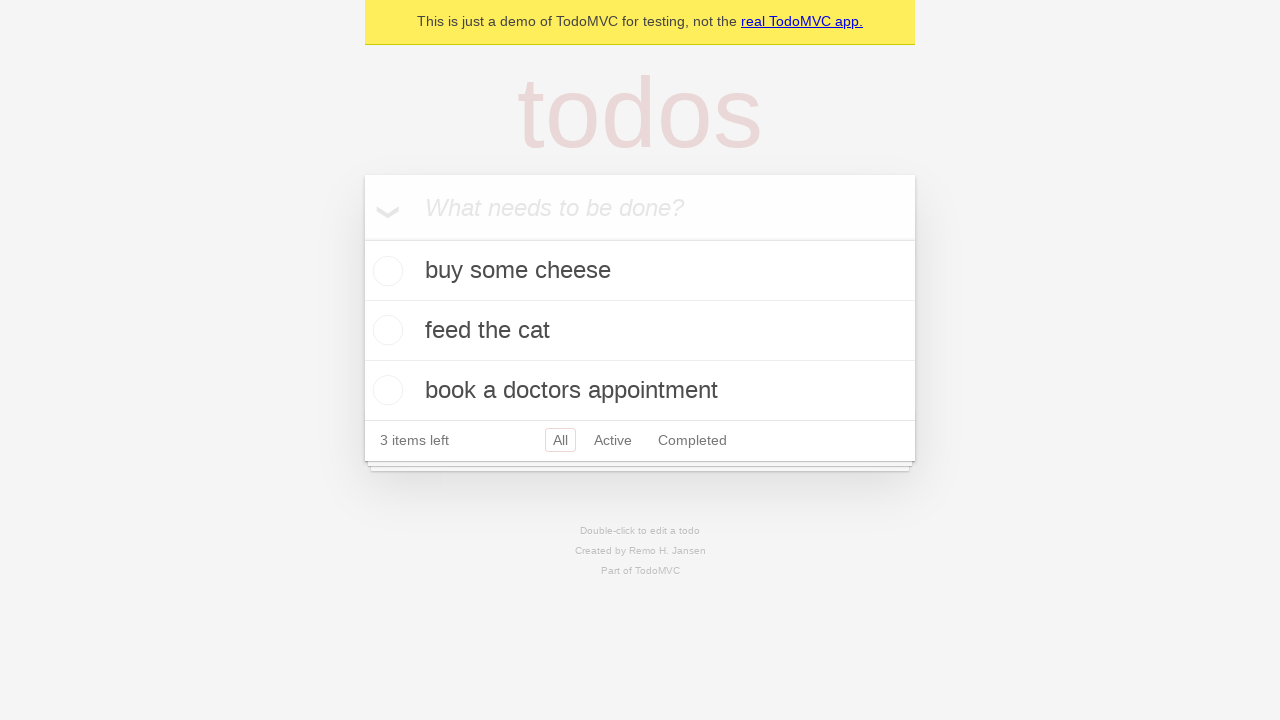

Clicked toggle all checkbox to mark all items as complete at (362, 238) on internal:label="Mark all as complete"i
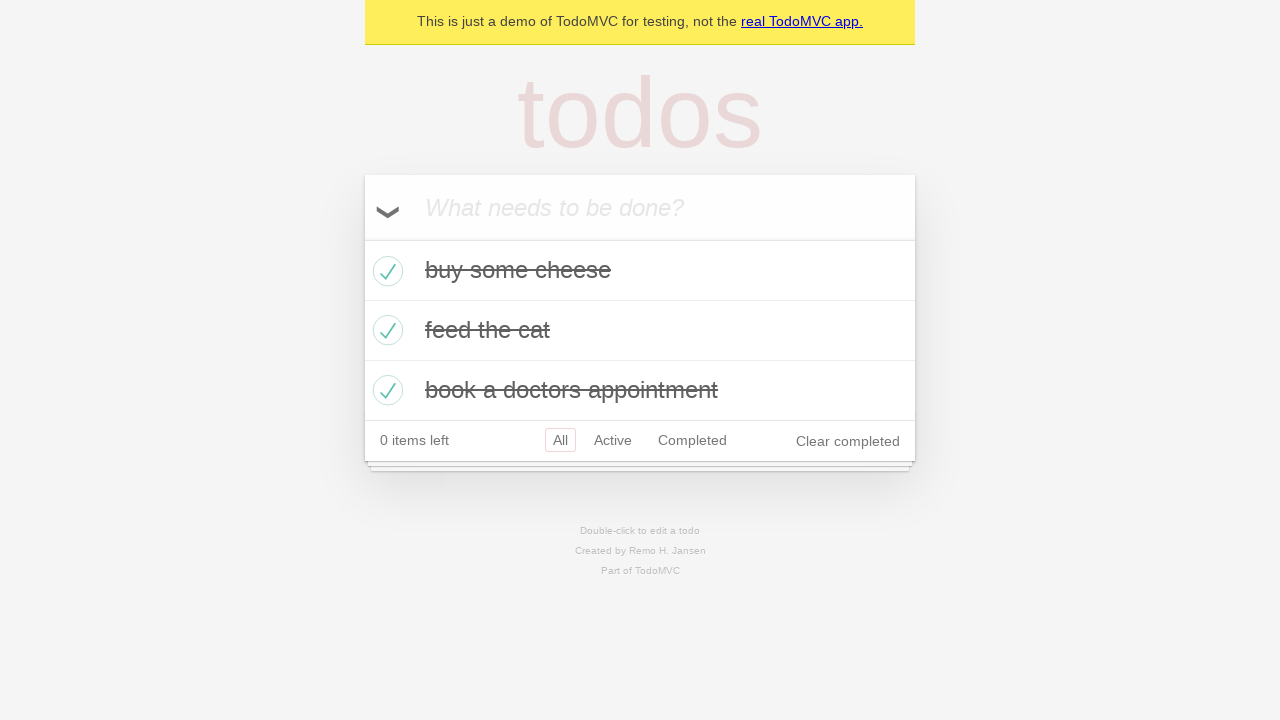

Clicked toggle all checkbox to uncheck all items and clear complete state at (362, 238) on internal:label="Mark all as complete"i
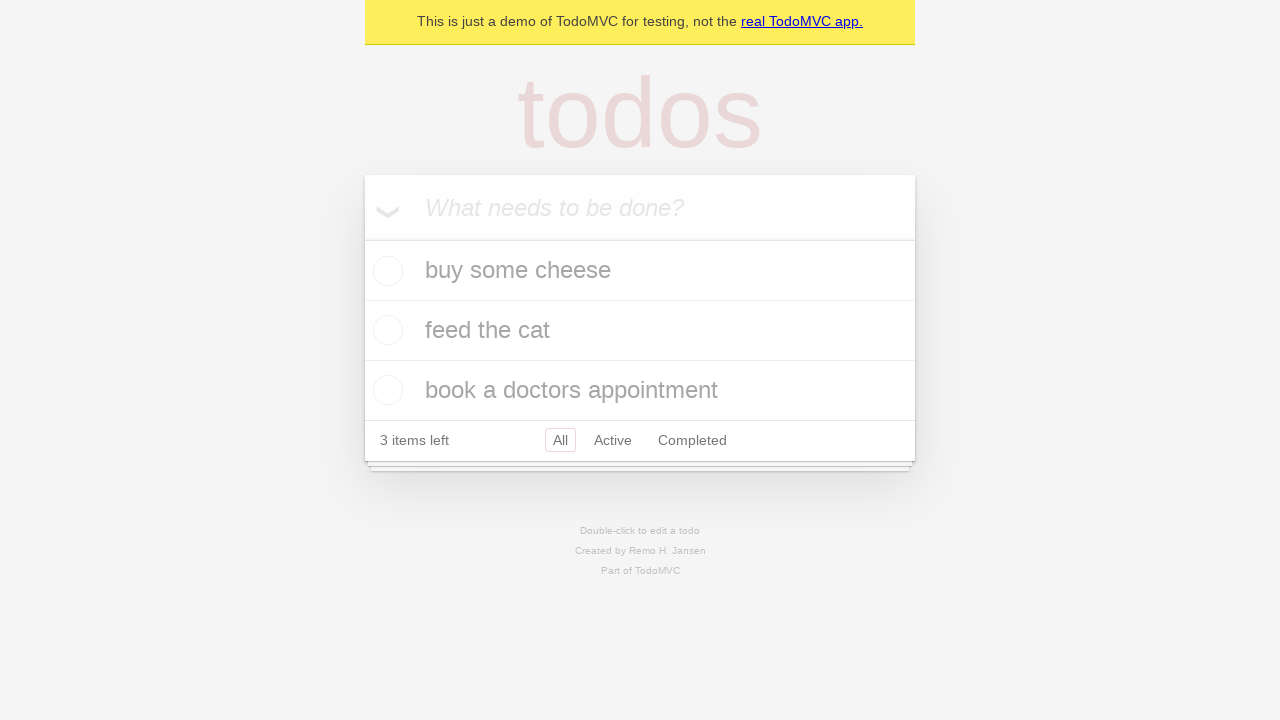

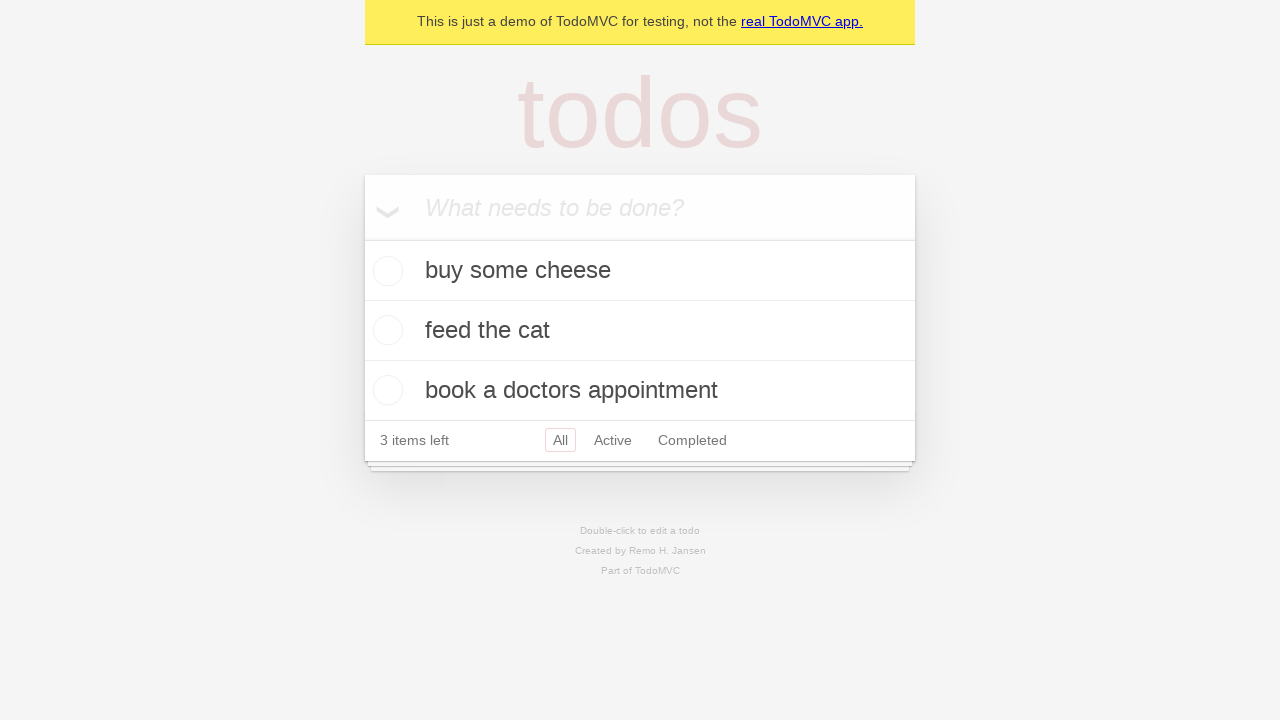